Tests opening a new separate window and switching to it

Starting URL: http://demo.automationtesting.in/Windows.html

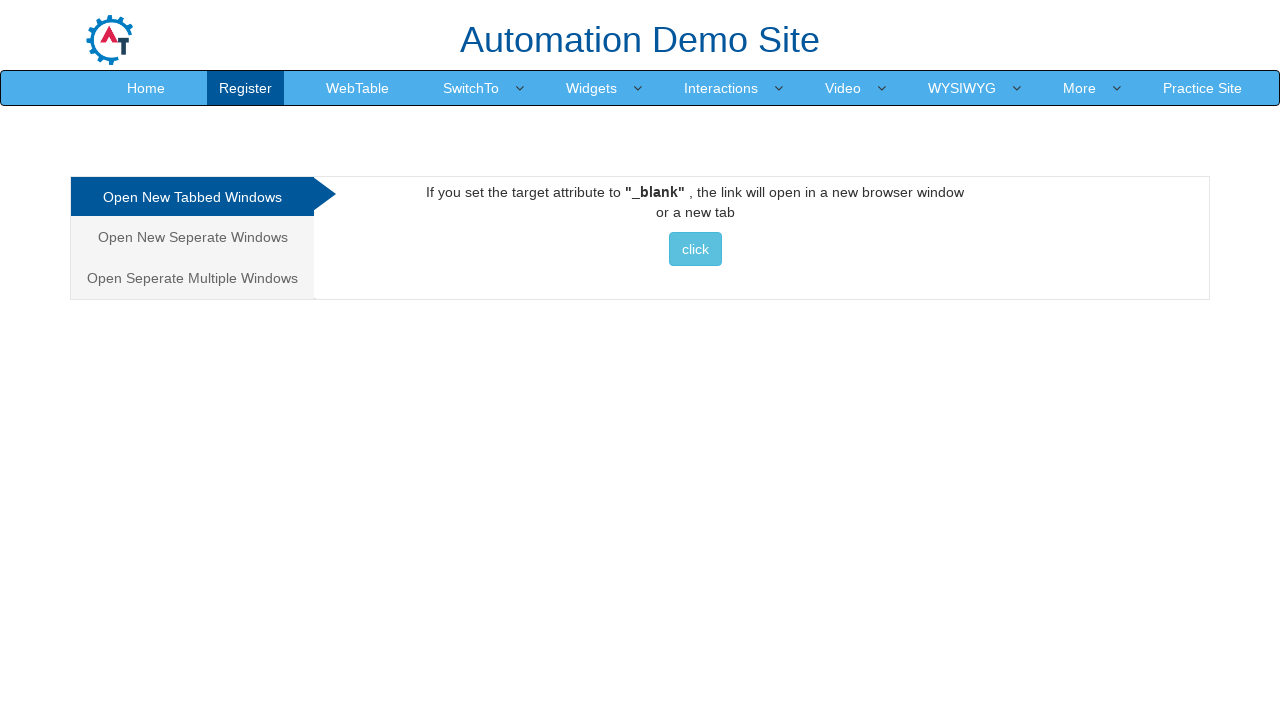

Clicked on 'Open New Seperate Windows' link at (192, 237) on text=Open New Seperate Windows
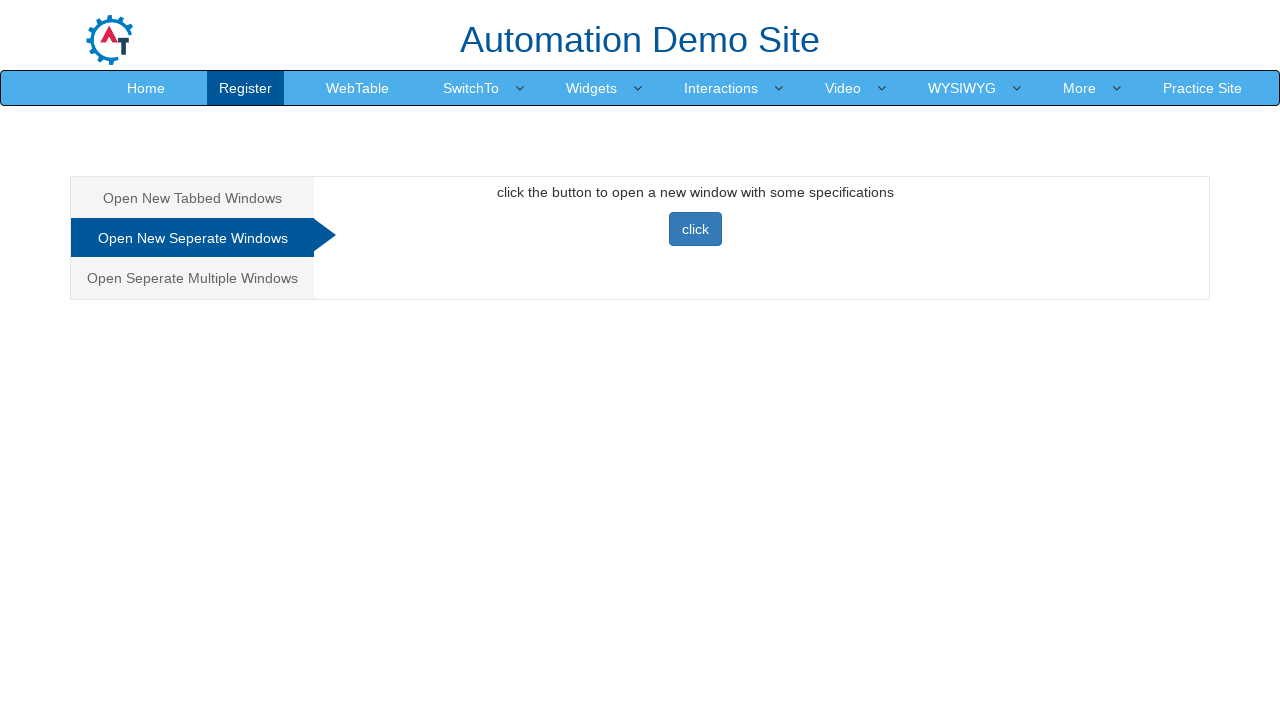

Clicked button to open new window at (695, 229) on button[onclick='newwindow()']
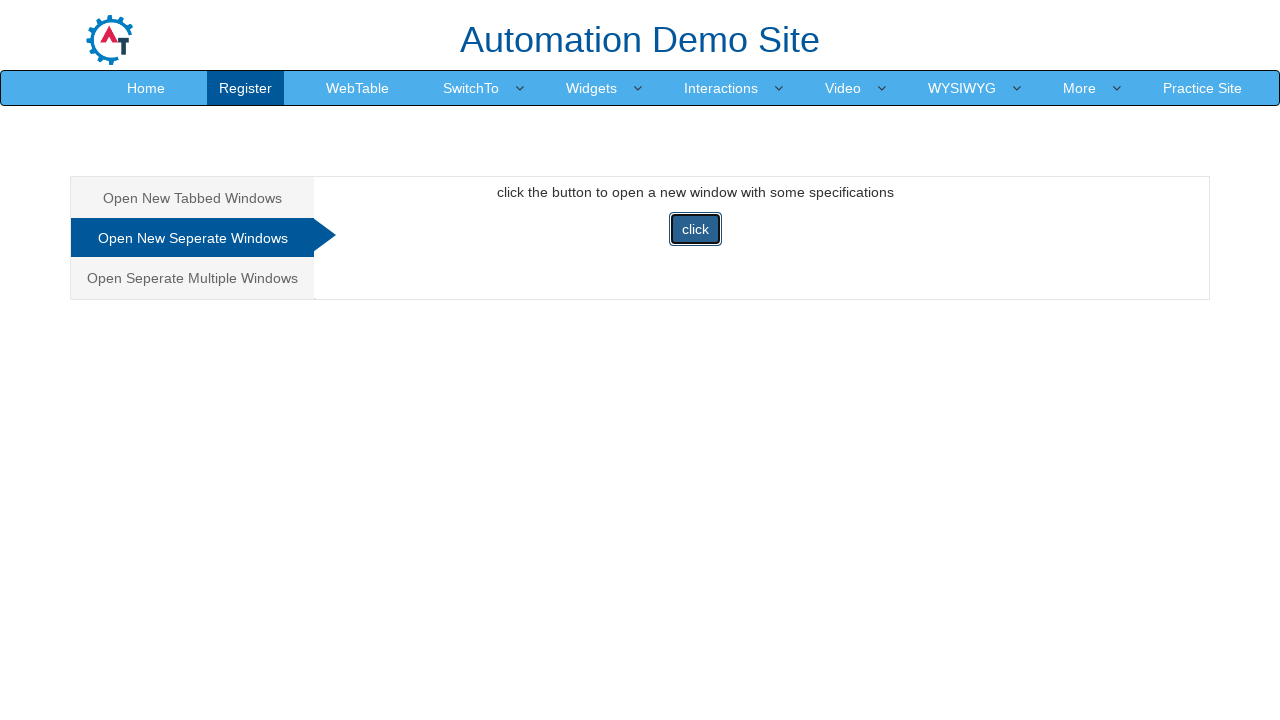

New window opened and captured
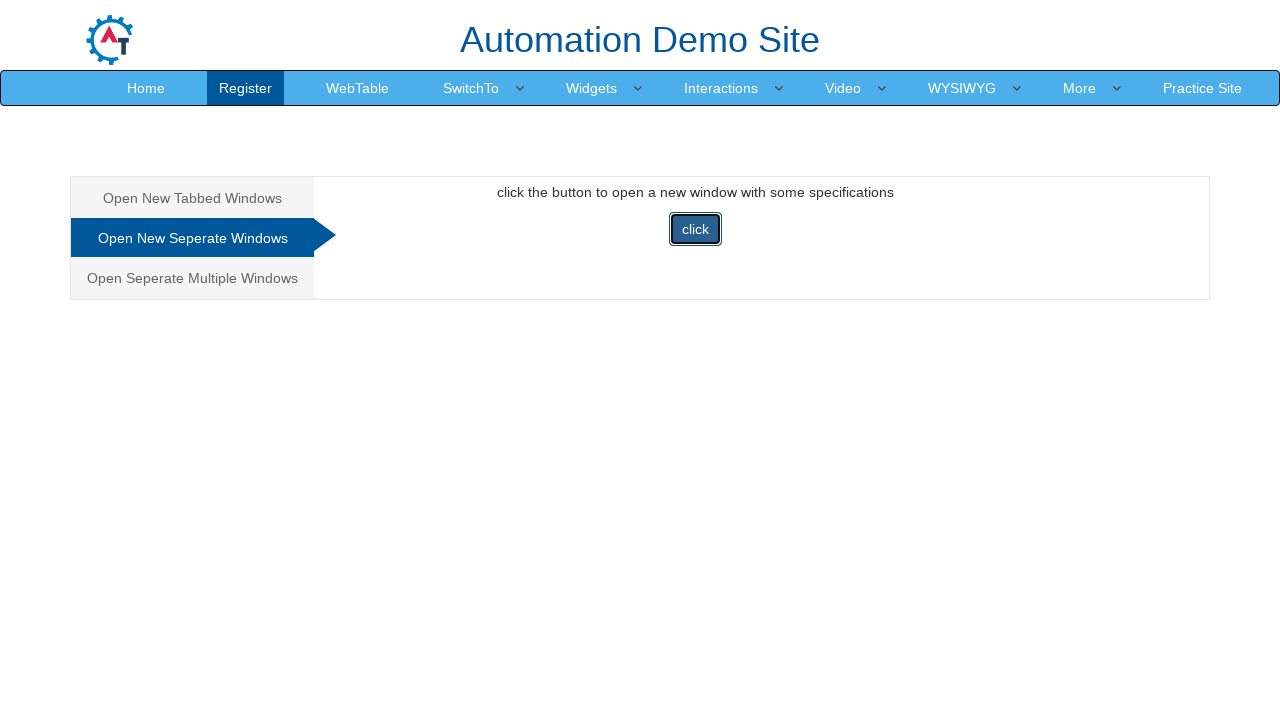

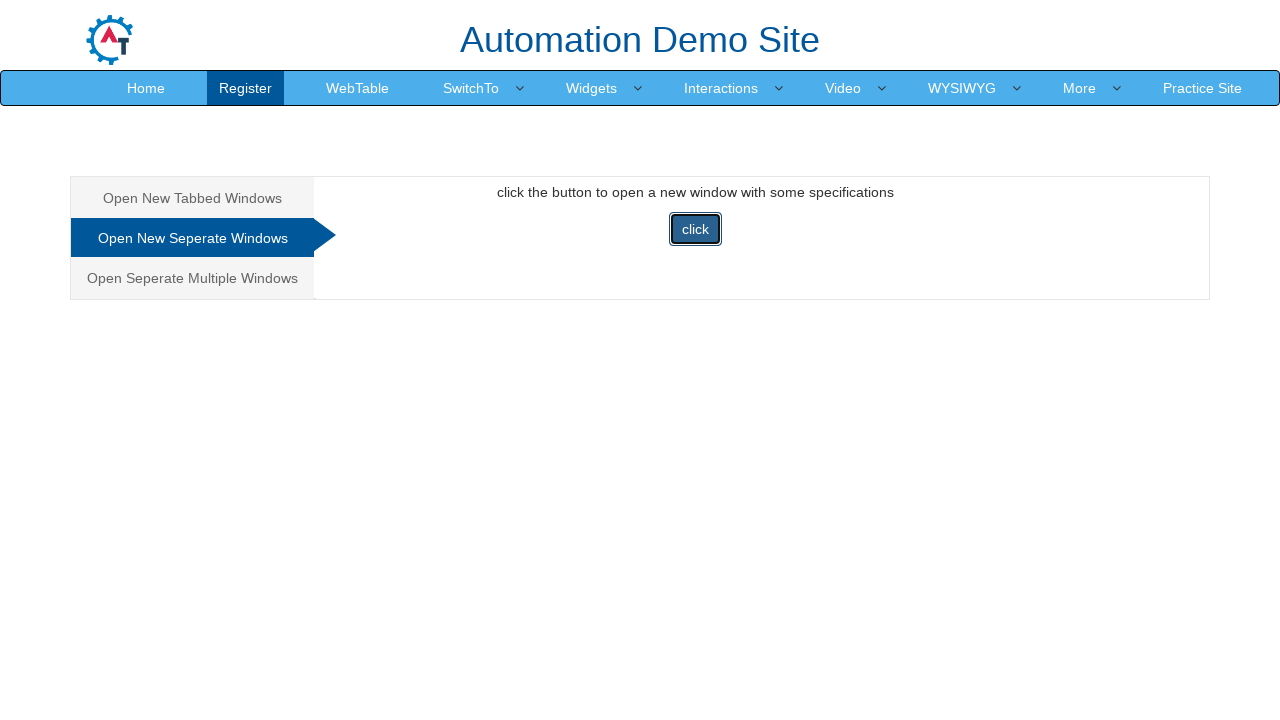